Navigates to a product offers page, sorts the table by clicking the first column header, then searches through paginated results for "Rice" and retrieves its price

Starting URL: https://rahulshettyacademy.com/seleniumPractise/#/offers

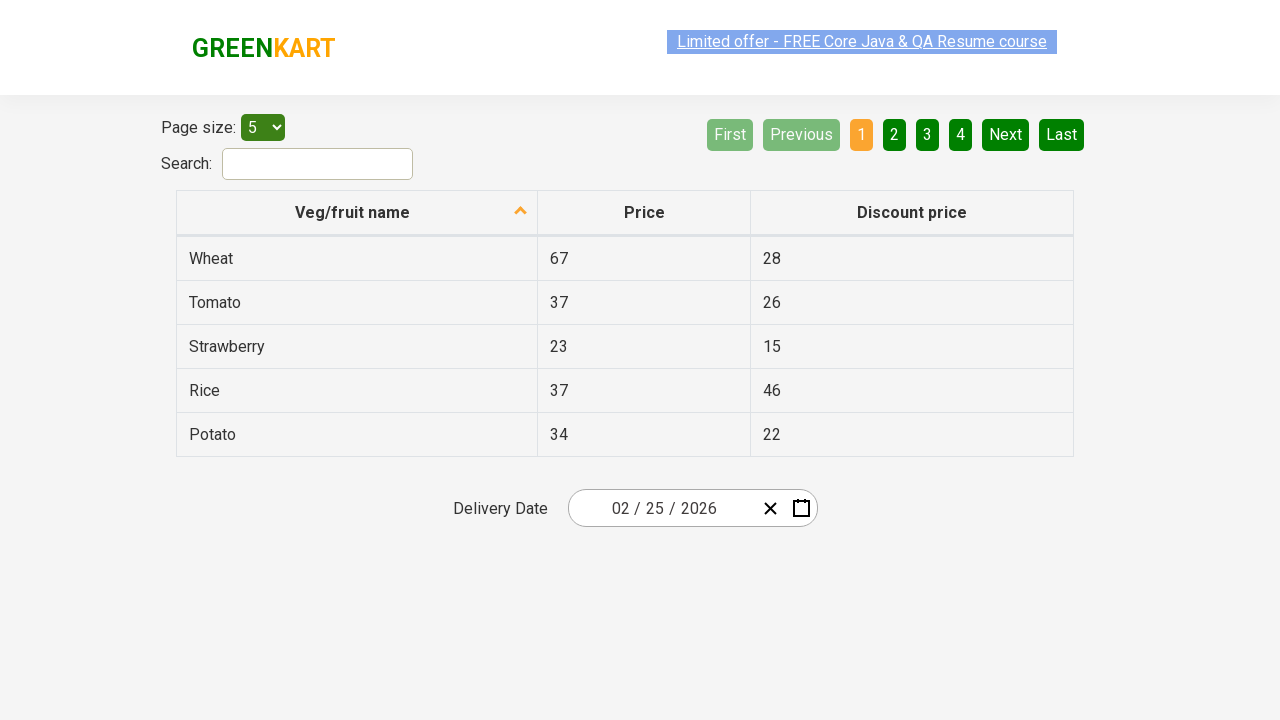

Clicked first column header to sort table at (357, 213) on xpath=//tr/th[1]
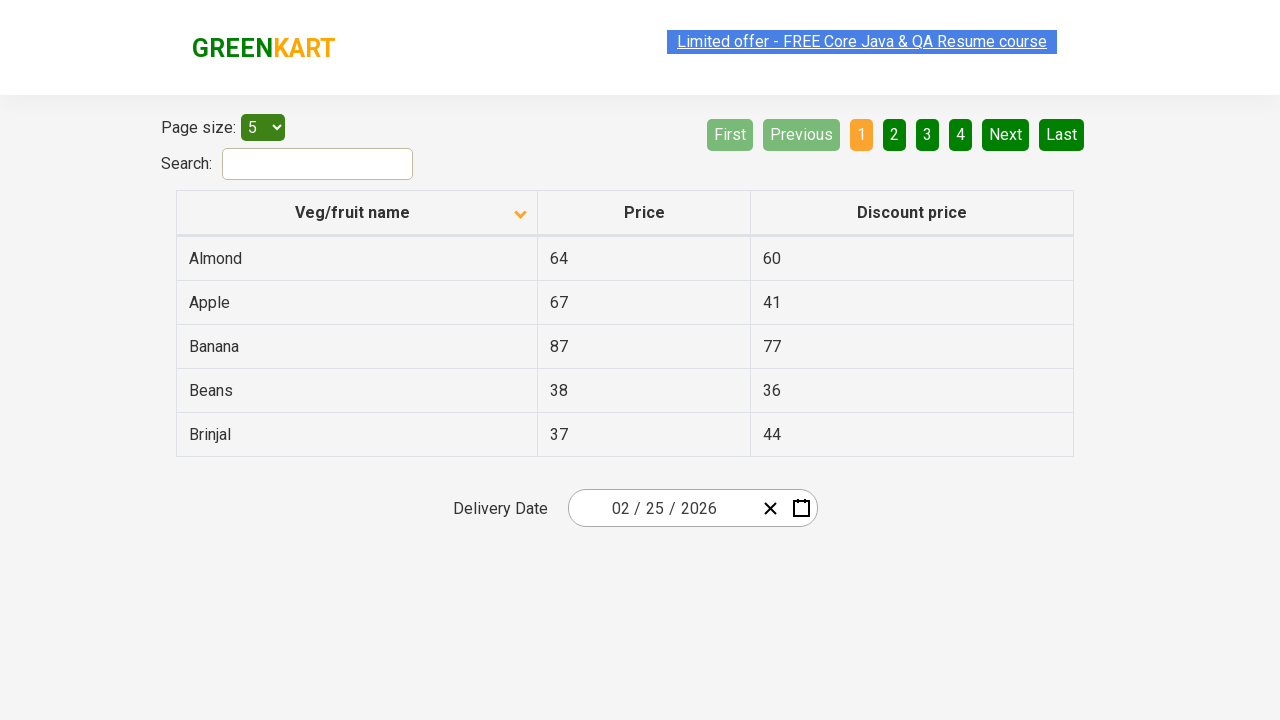

Retrieved all items from first column
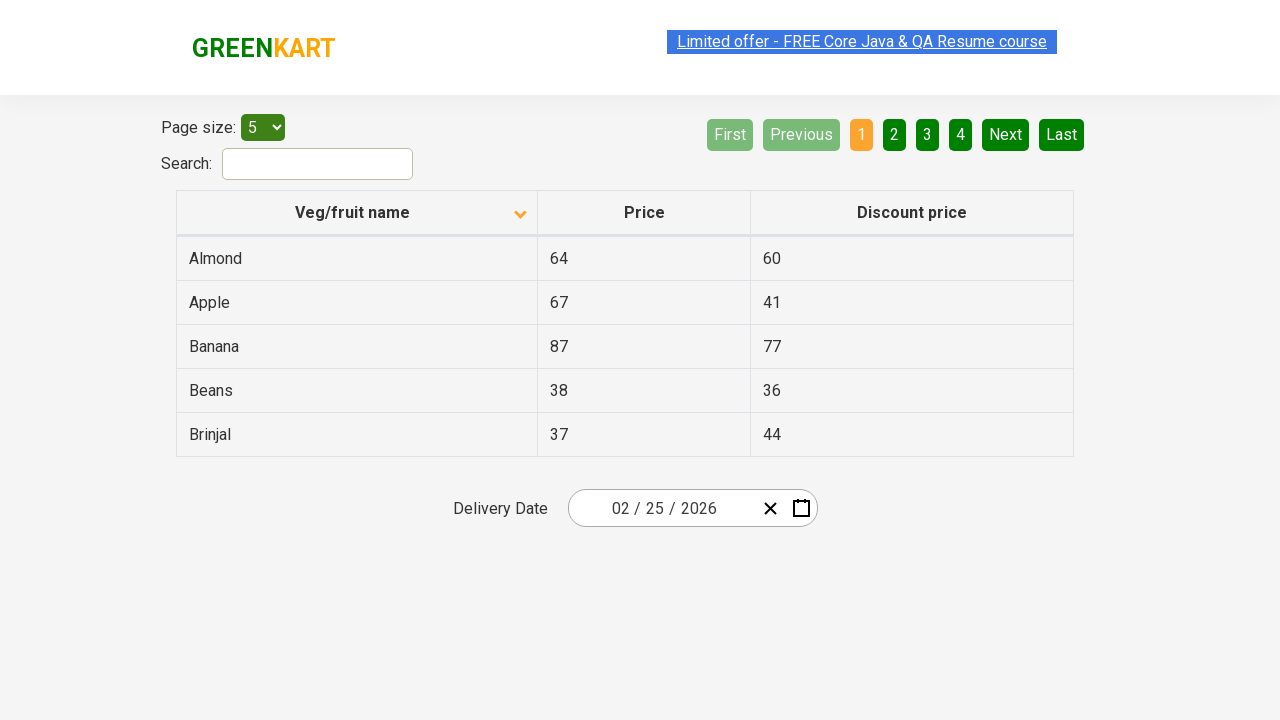

Clicked Next button to navigate to next page at (1006, 134) on xpath=//a[@aria-label='Next']
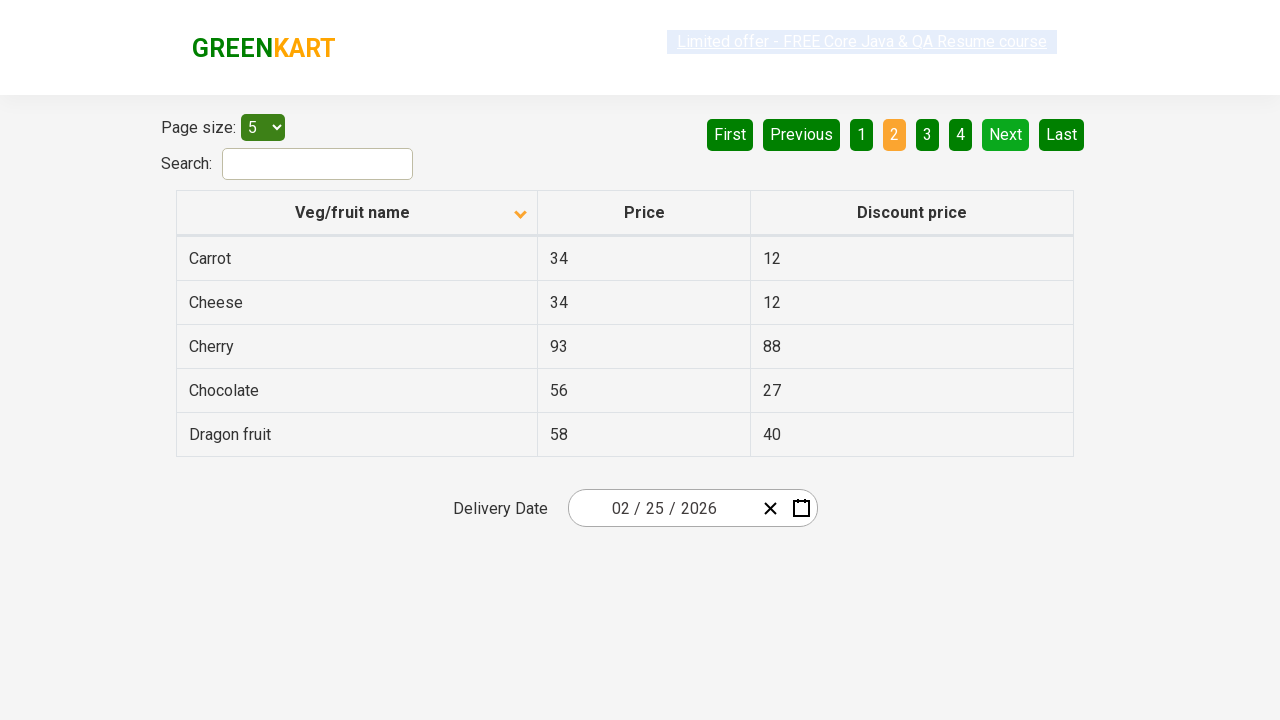

Waited for next page to load
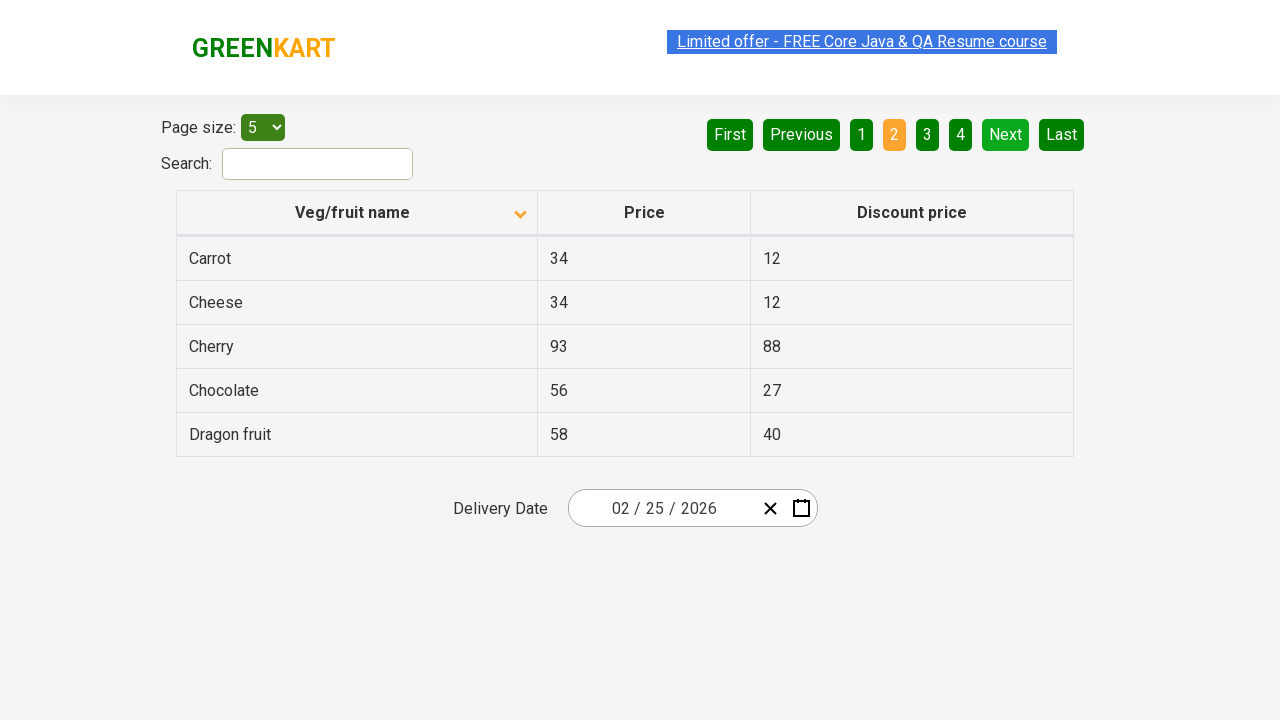

Retrieved all items from first column
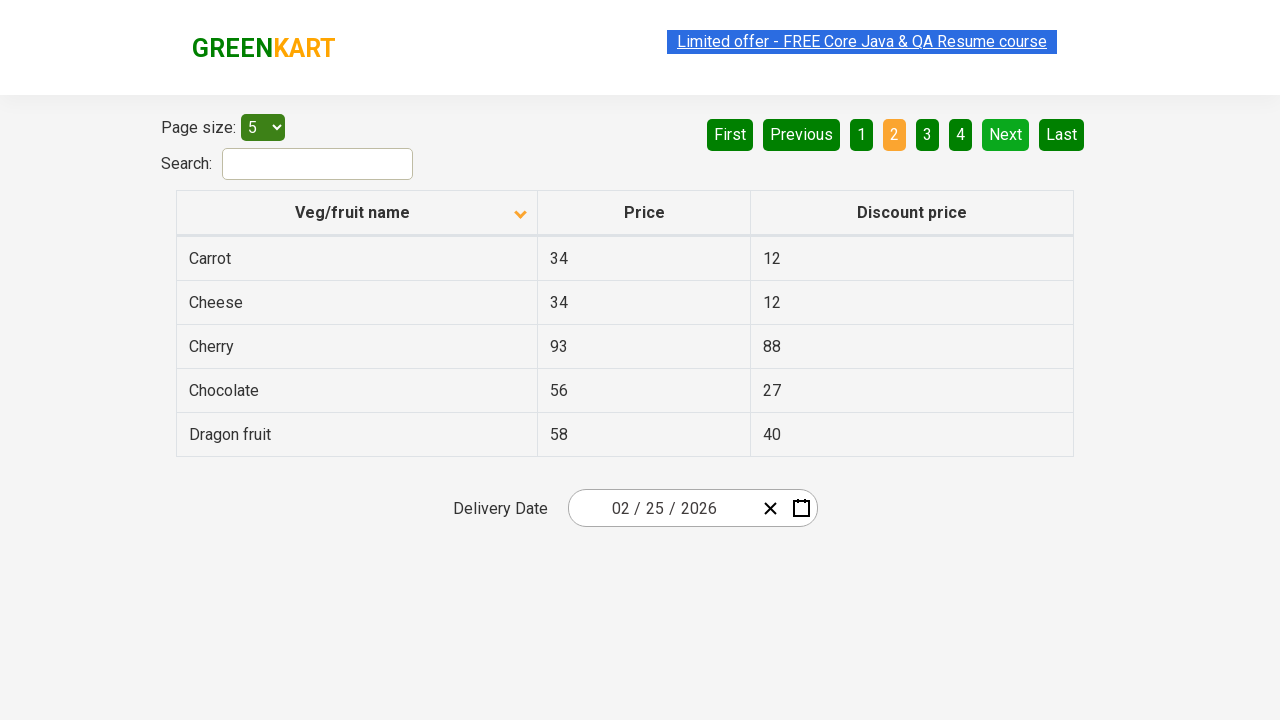

Clicked Next button to navigate to next page at (1006, 134) on xpath=//a[@aria-label='Next']
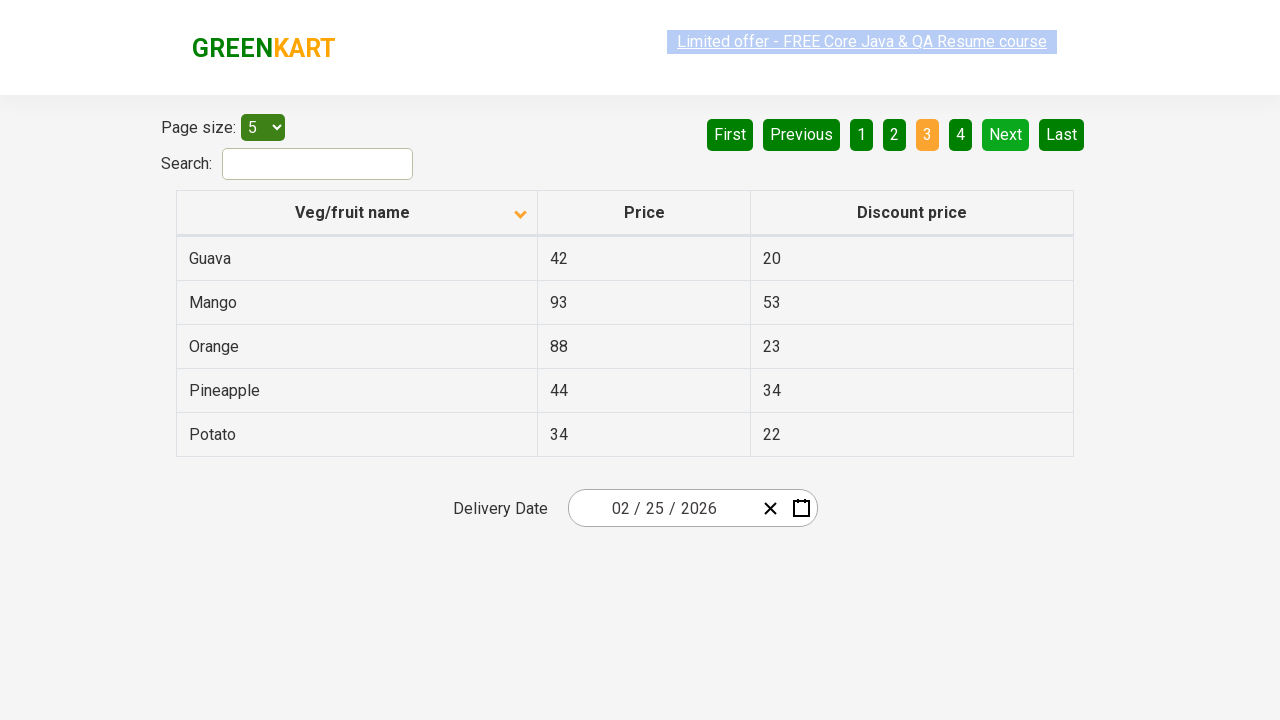

Waited for next page to load
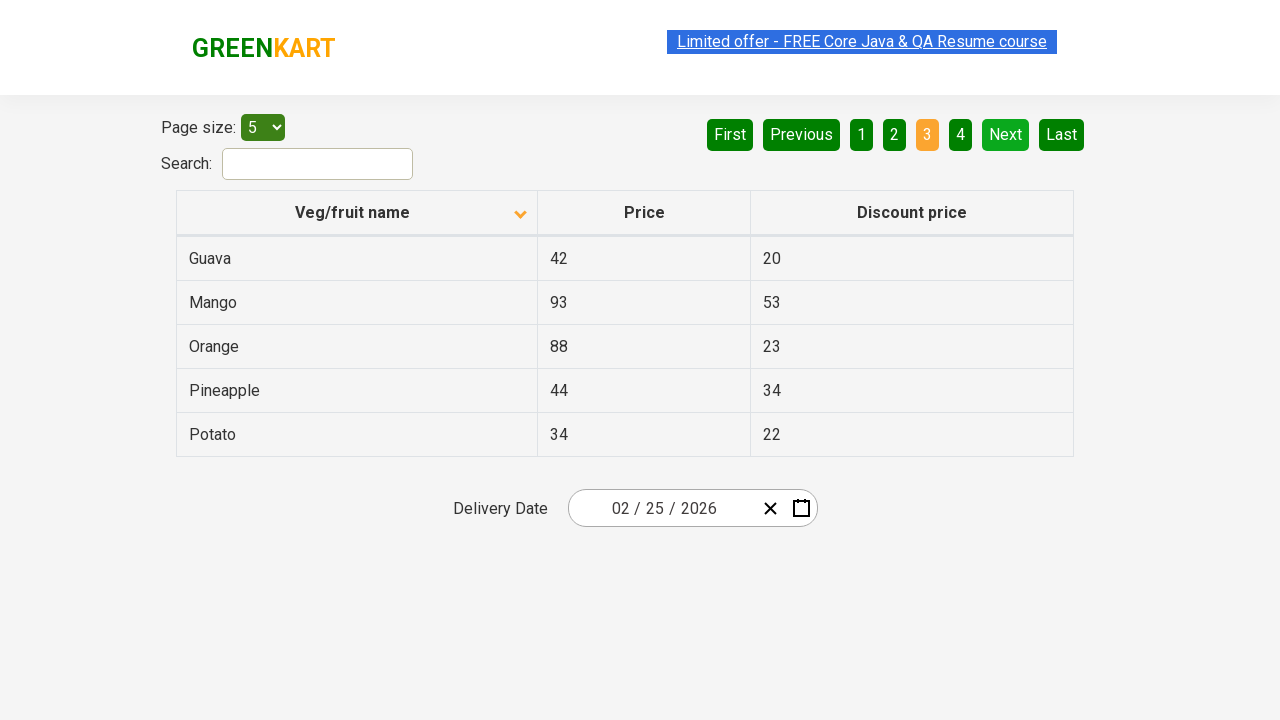

Retrieved all items from first column
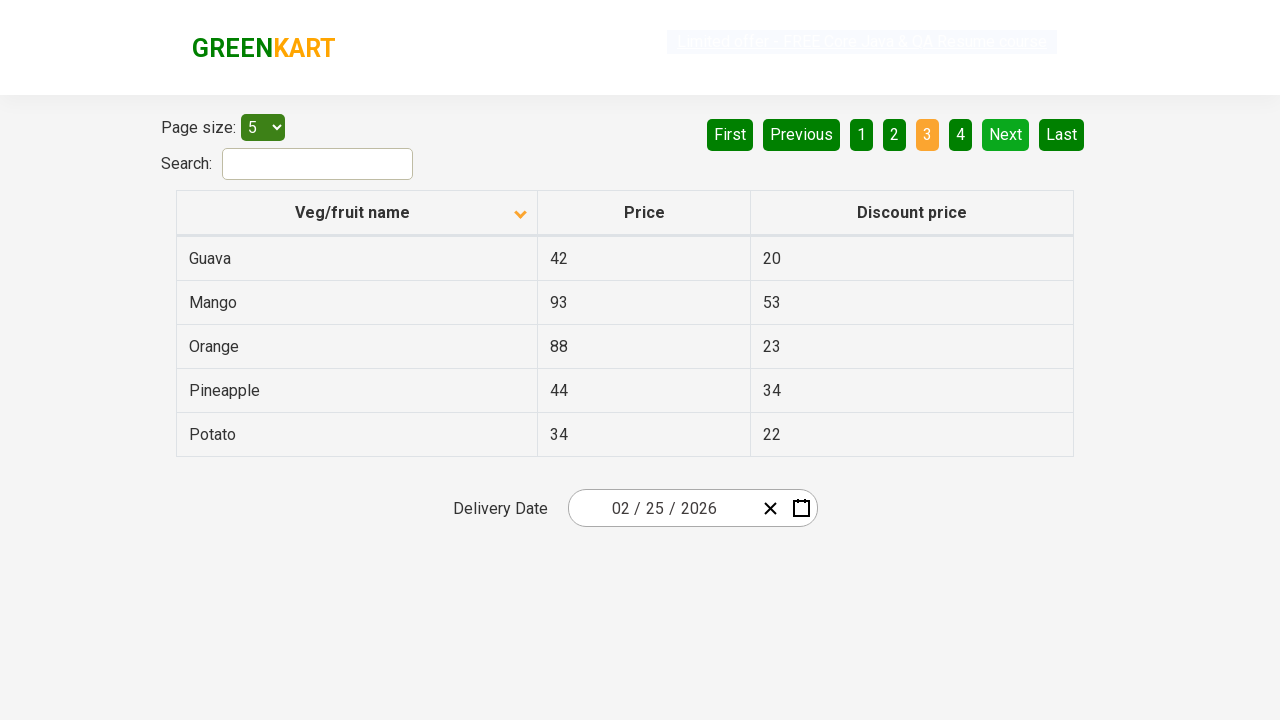

Clicked Next button to navigate to next page at (1006, 134) on xpath=//a[@aria-label='Next']
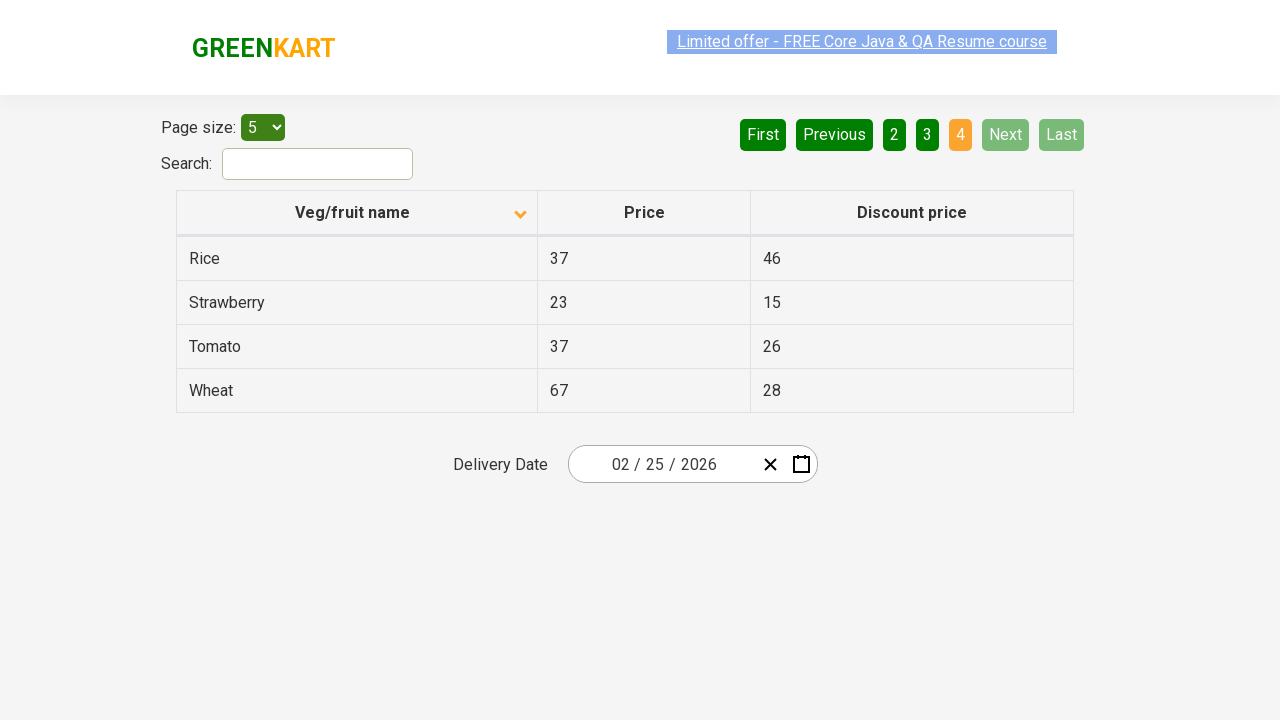

Waited for next page to load
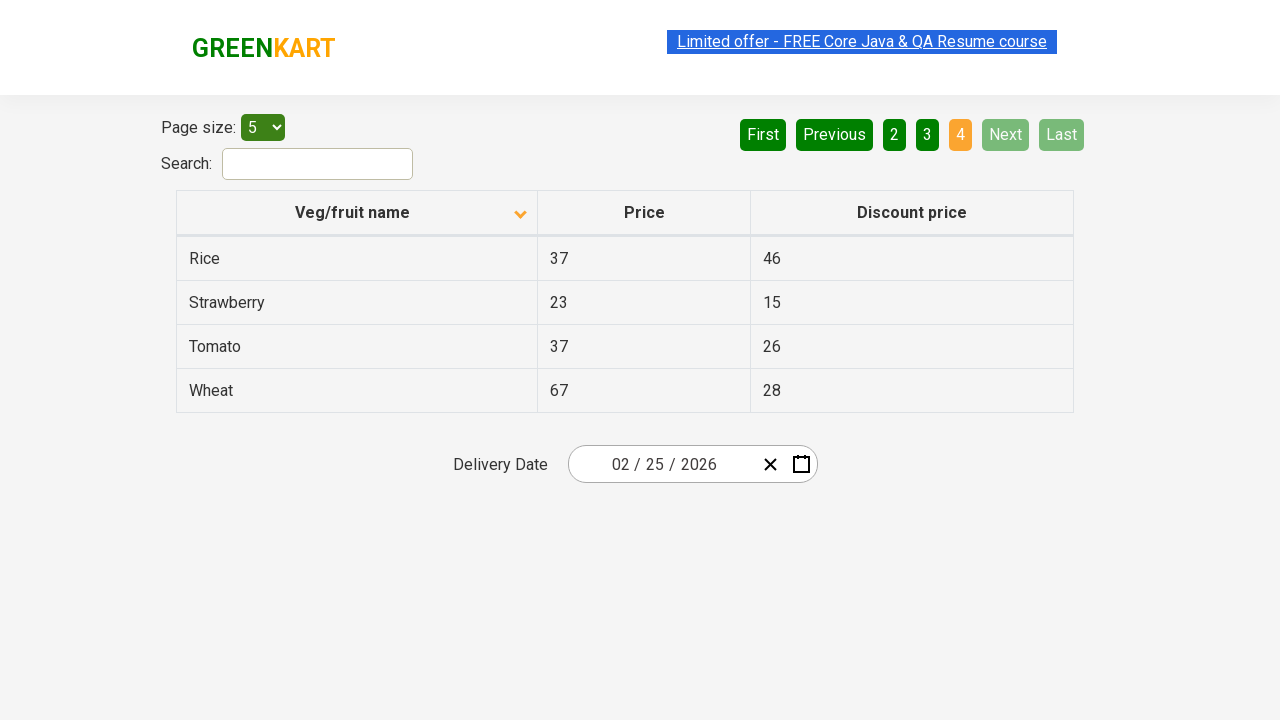

Retrieved all items from first column
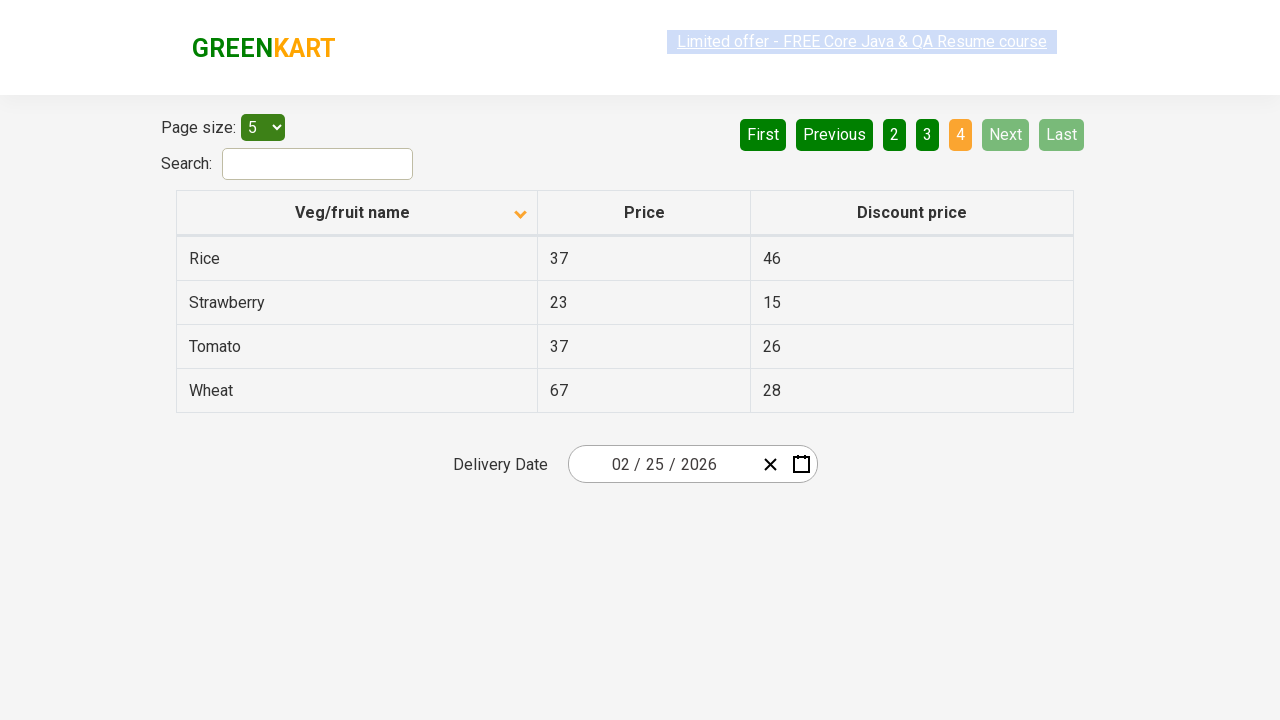

Found Rice in table, price retrieved: 37
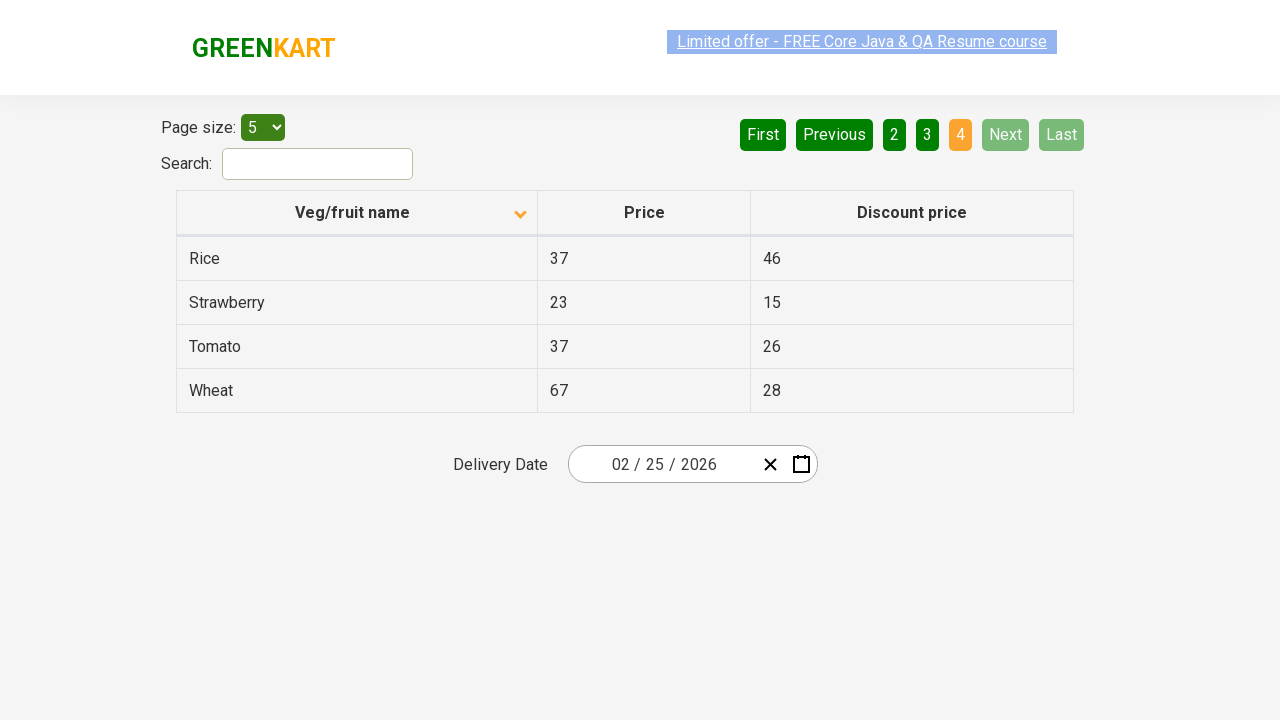

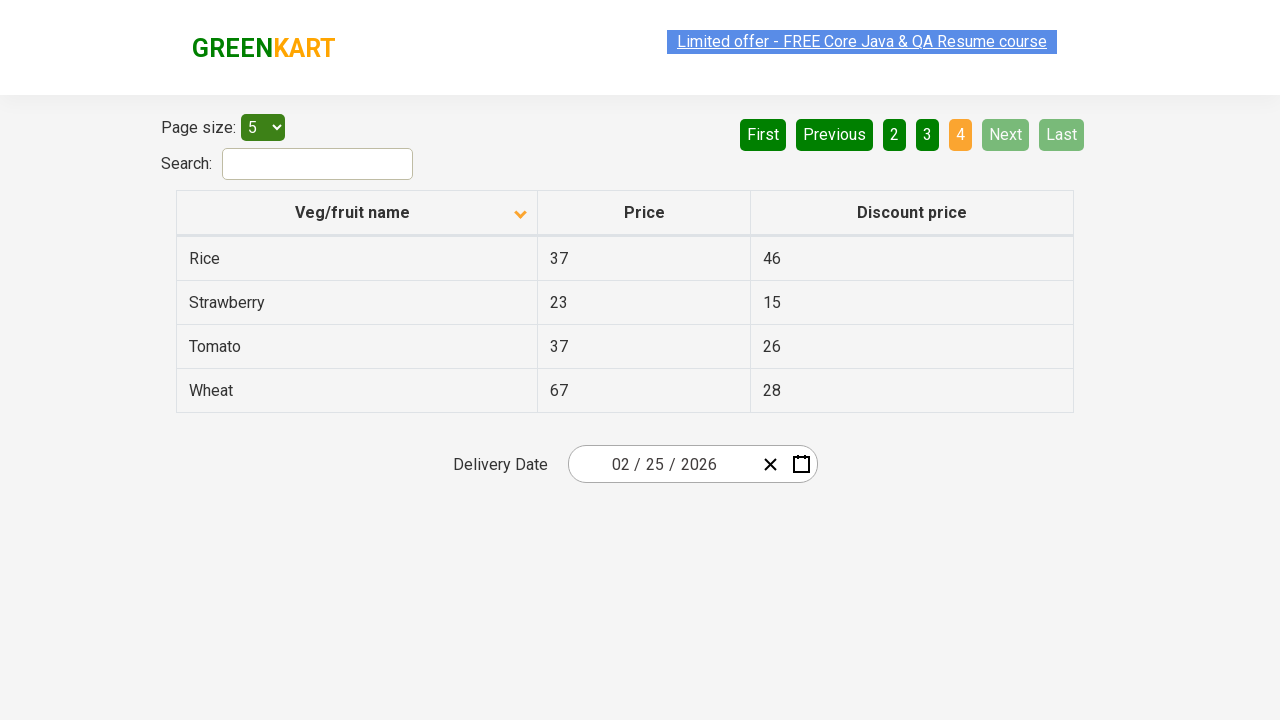